Tests checkbox selection functionality by iterating through checkboxes and selecting specific options based on their values

Starting URL: https://rahulshettyacademy.com/AutomationPractice/

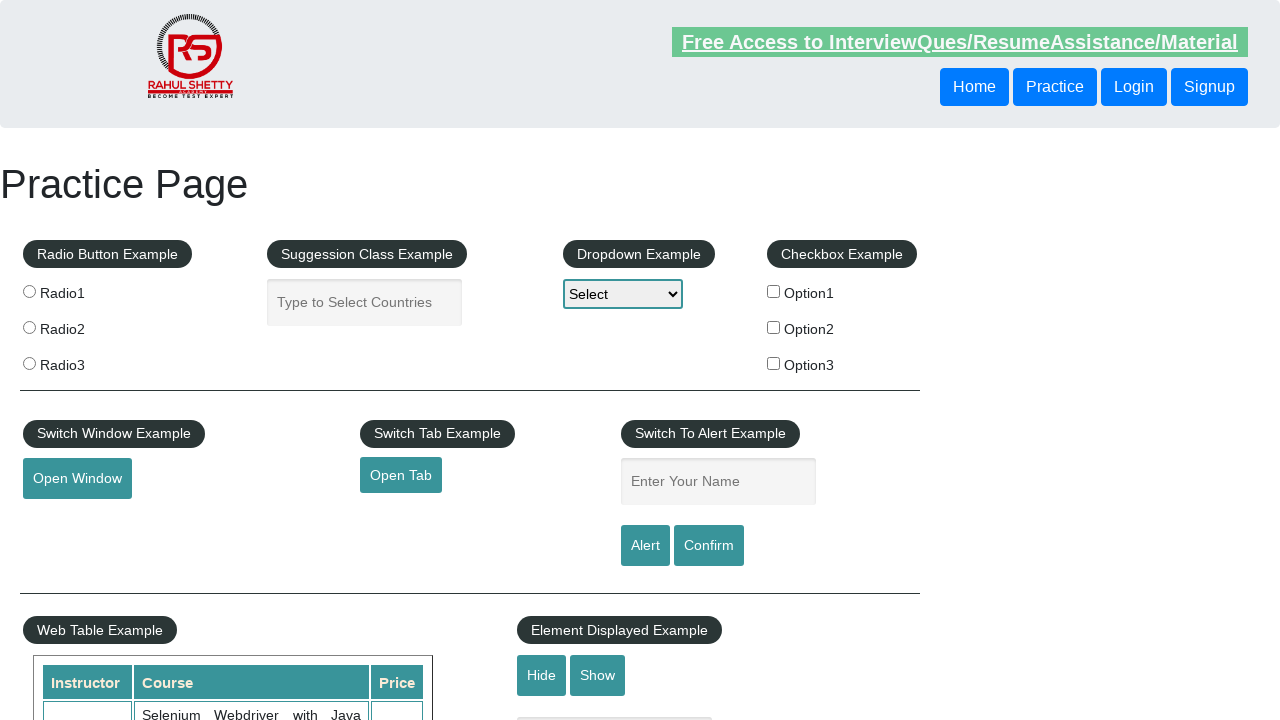

Navigated to AutomationPractice page
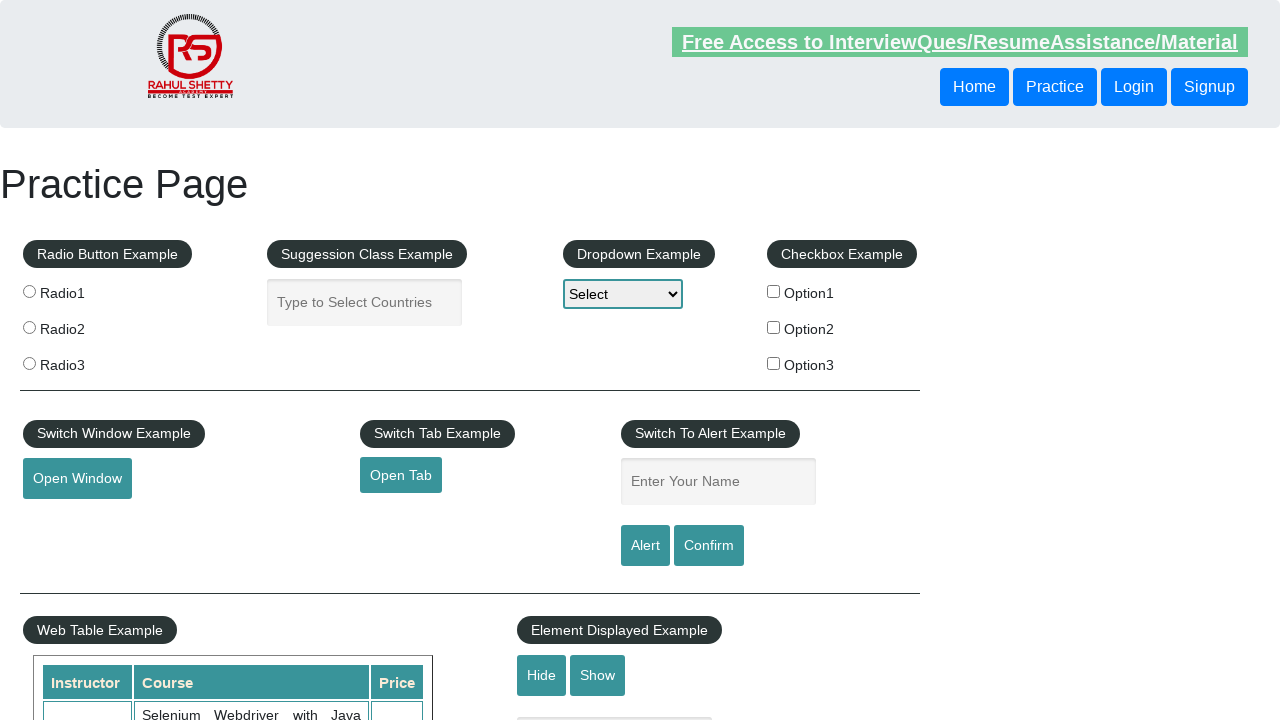

Found all checkboxes on the page
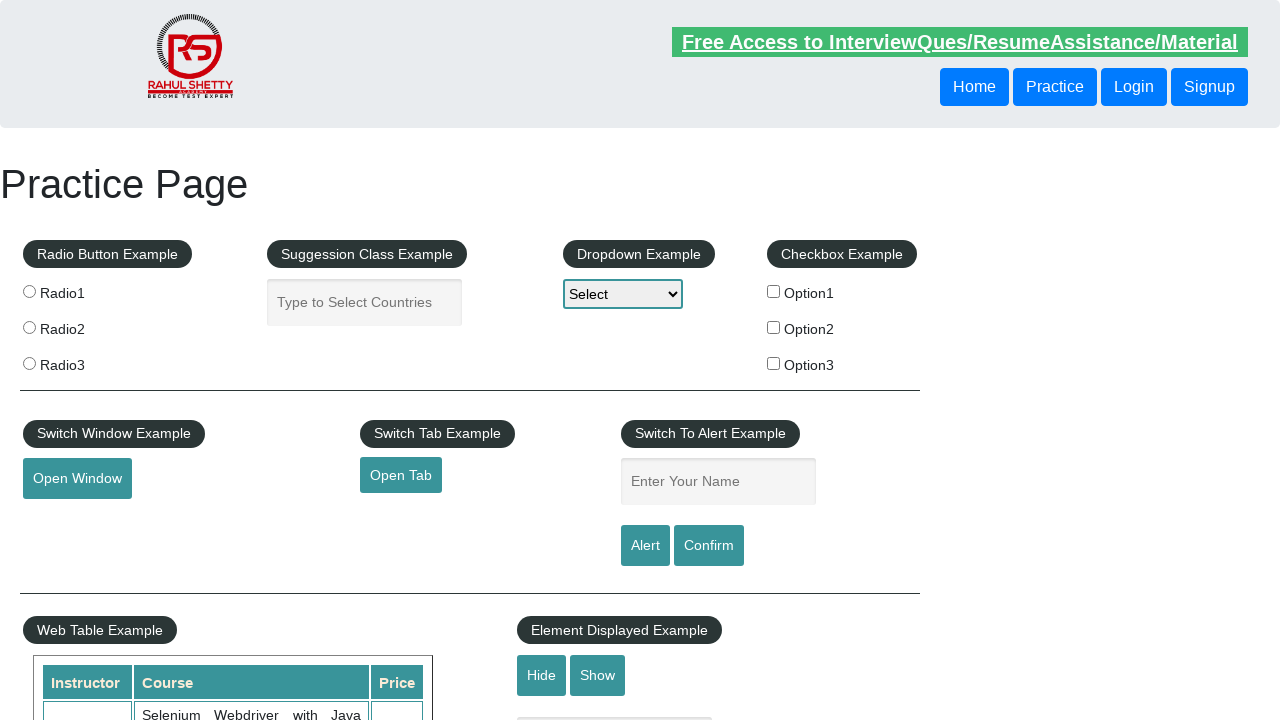

Selected checkbox with value 'option2'
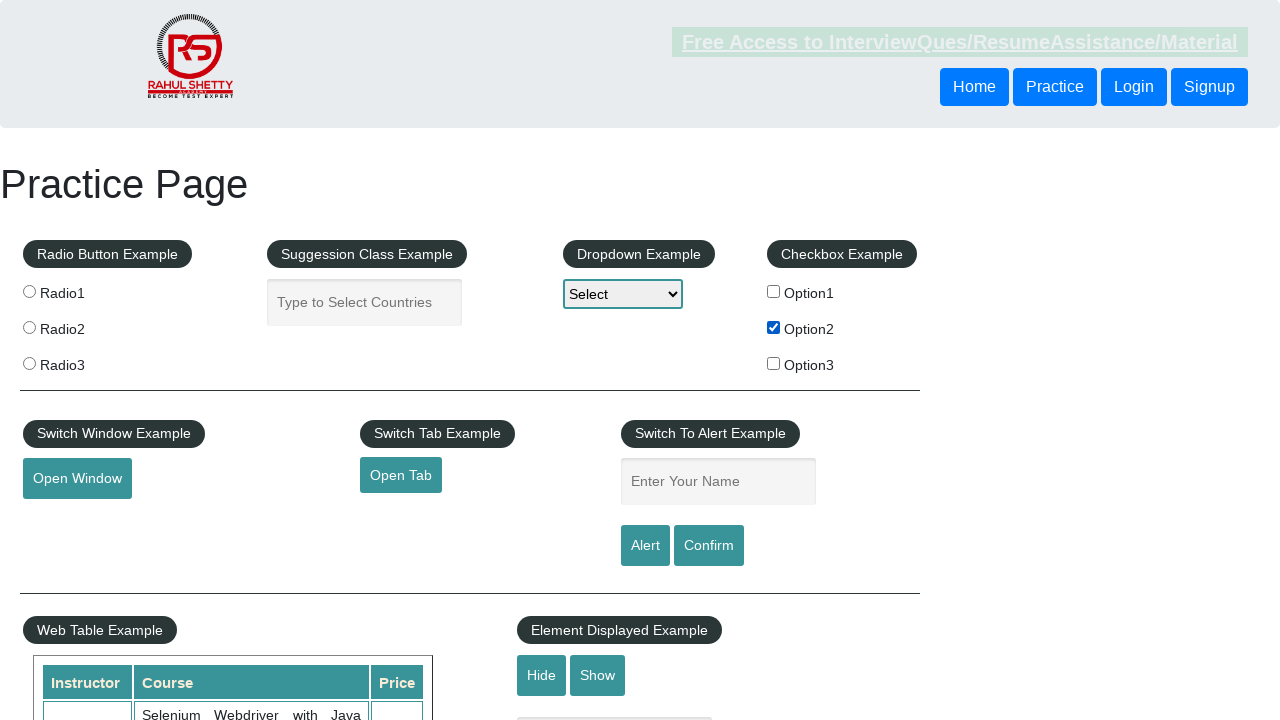

Selected checkbox with value 'option3'
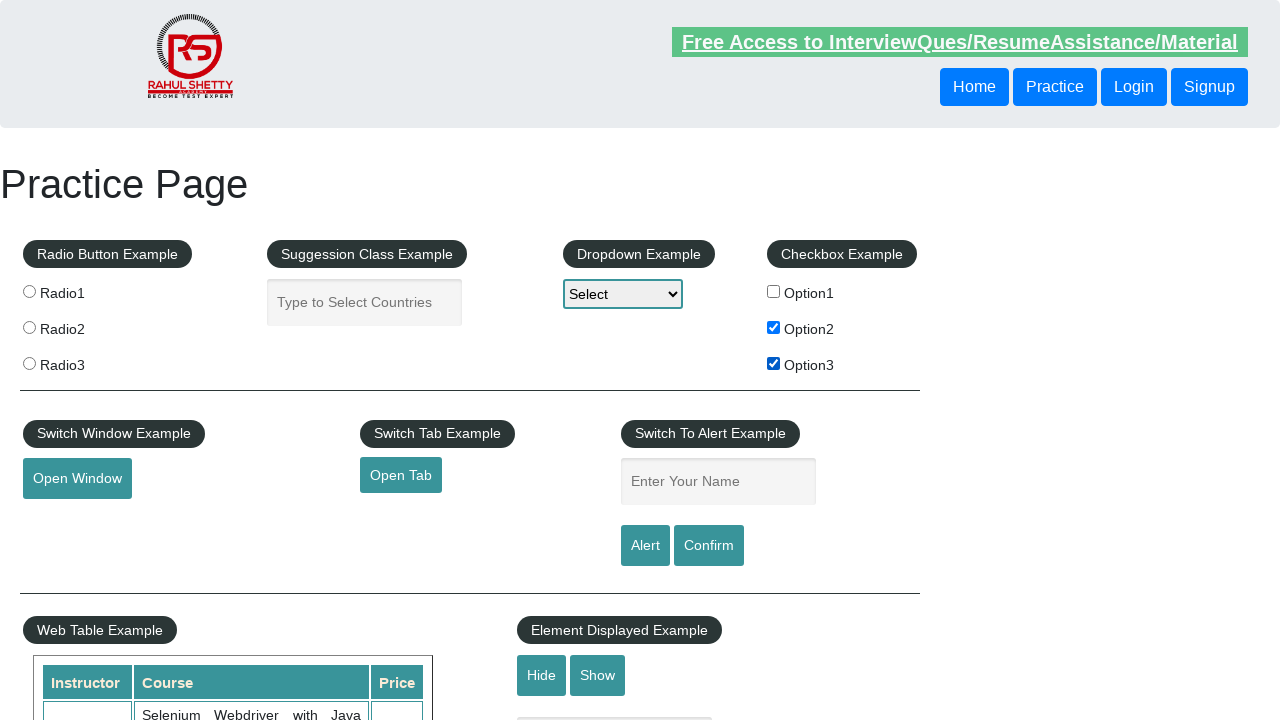

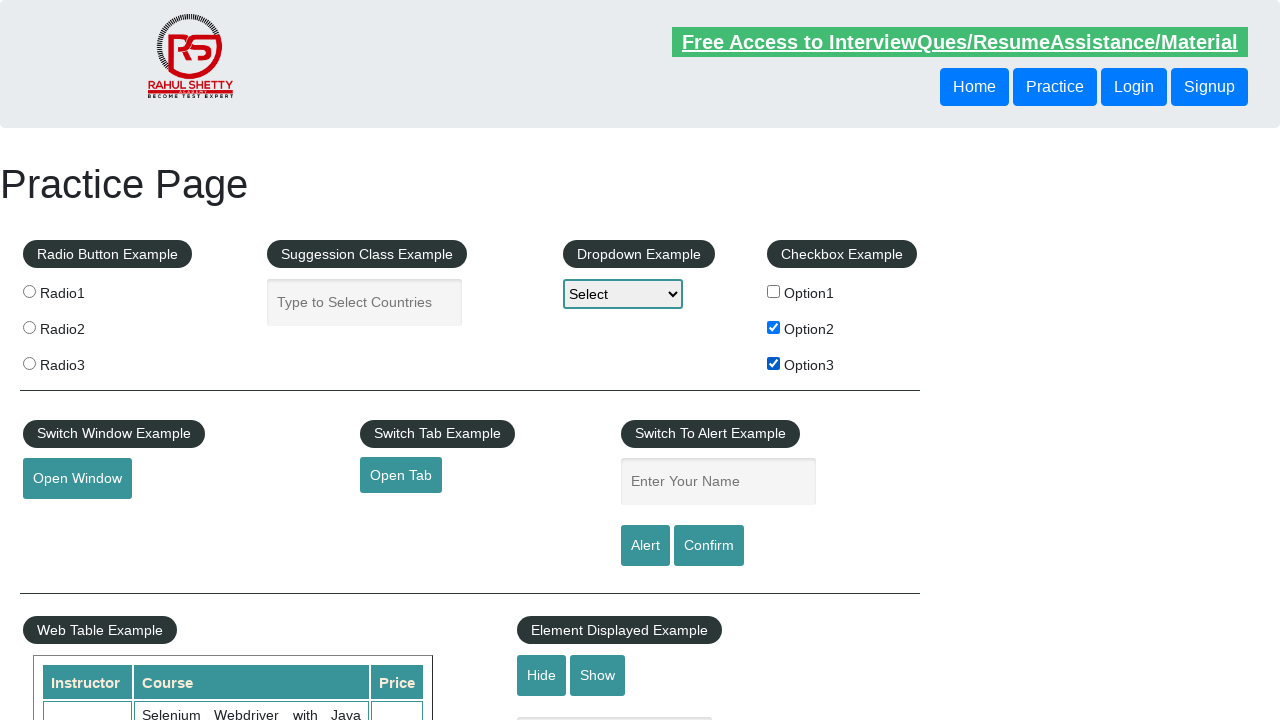